Tests JavaScript alert dialog handling by navigating to the Cancel tab, triggering an alert, and accepting it

Starting URL: https://demo.automationtesting.in/Alerts.html

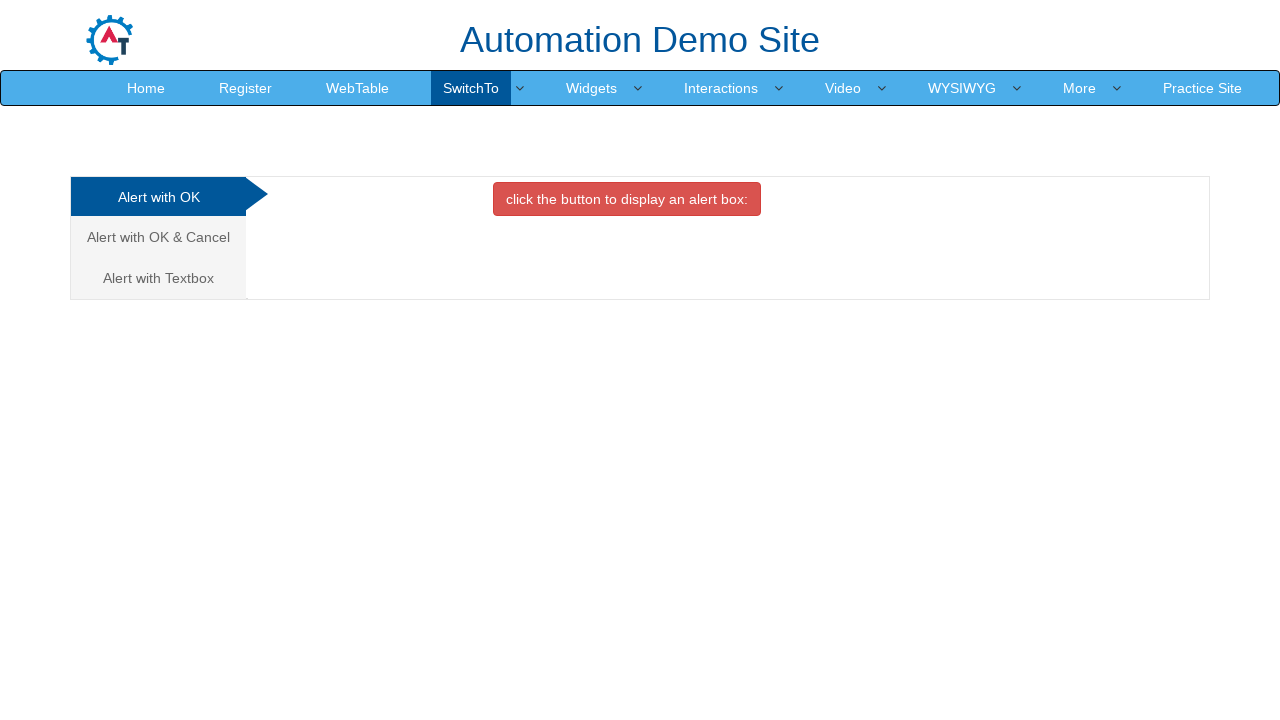

Set up dialog event handler
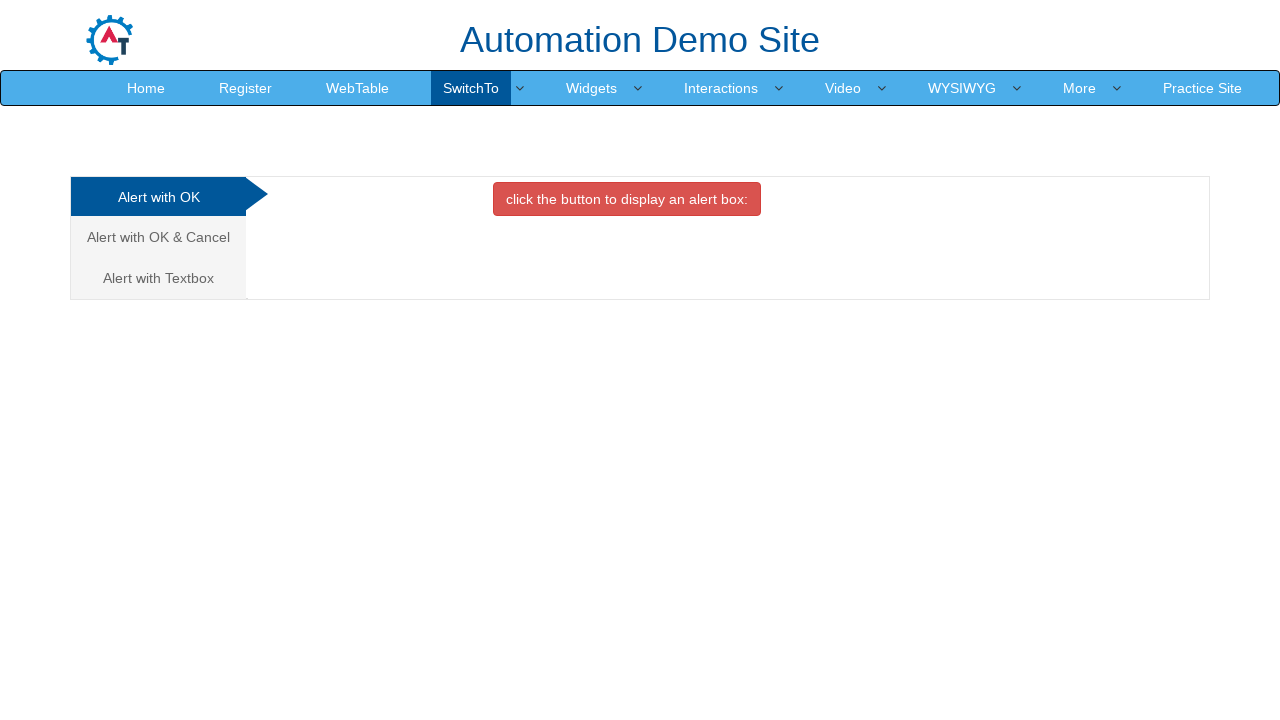

Clicked on the Cancel Tab link
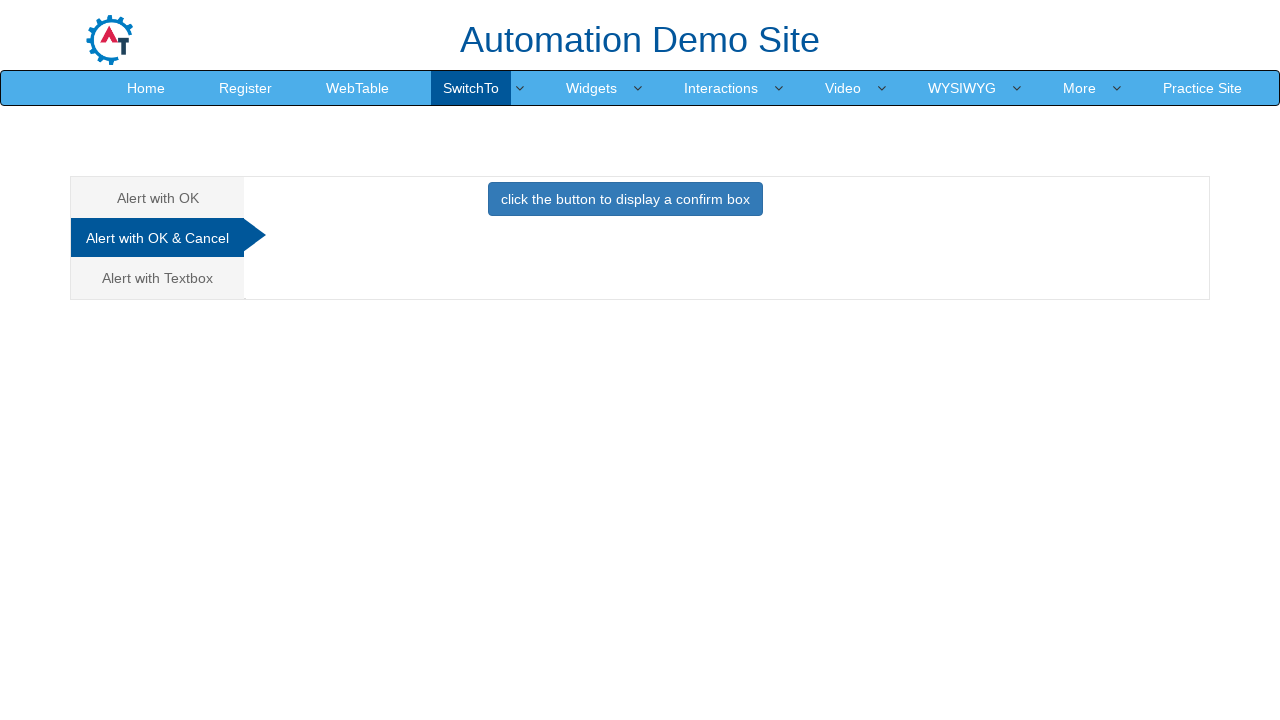

Clicked the button in Cancel Tab to trigger the alert
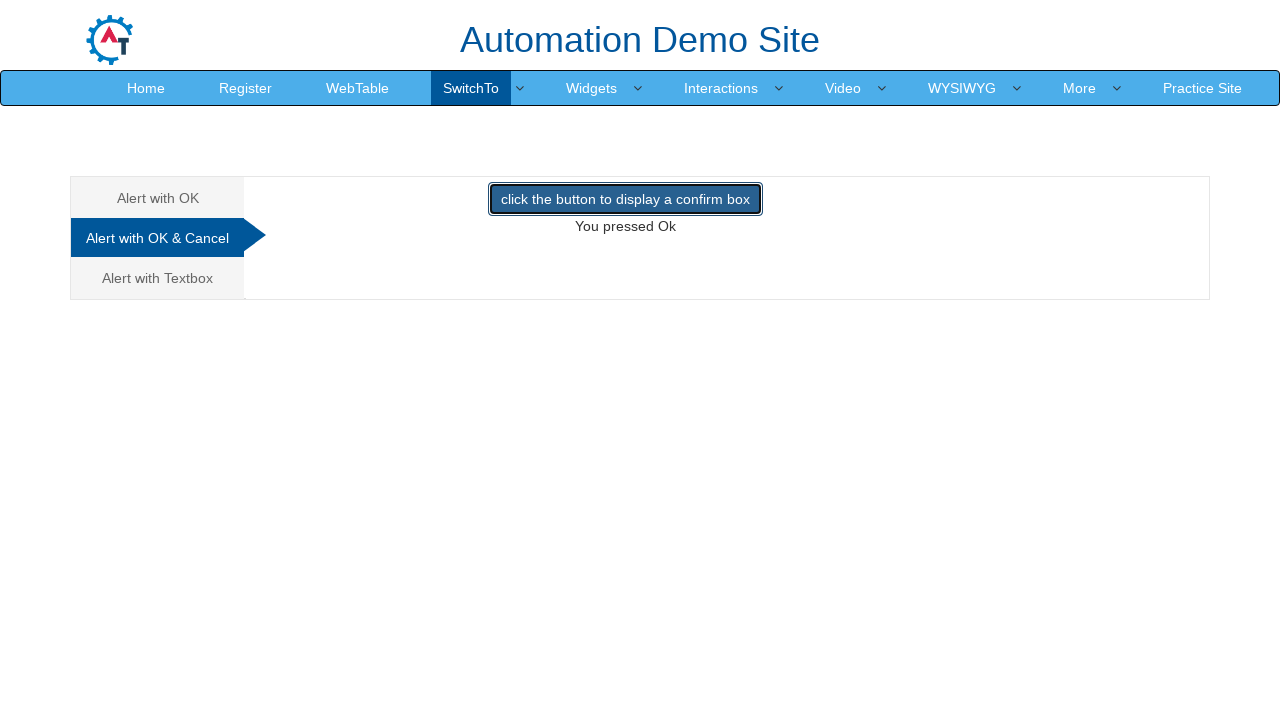

Waited for alert dialog to be handled and accepted
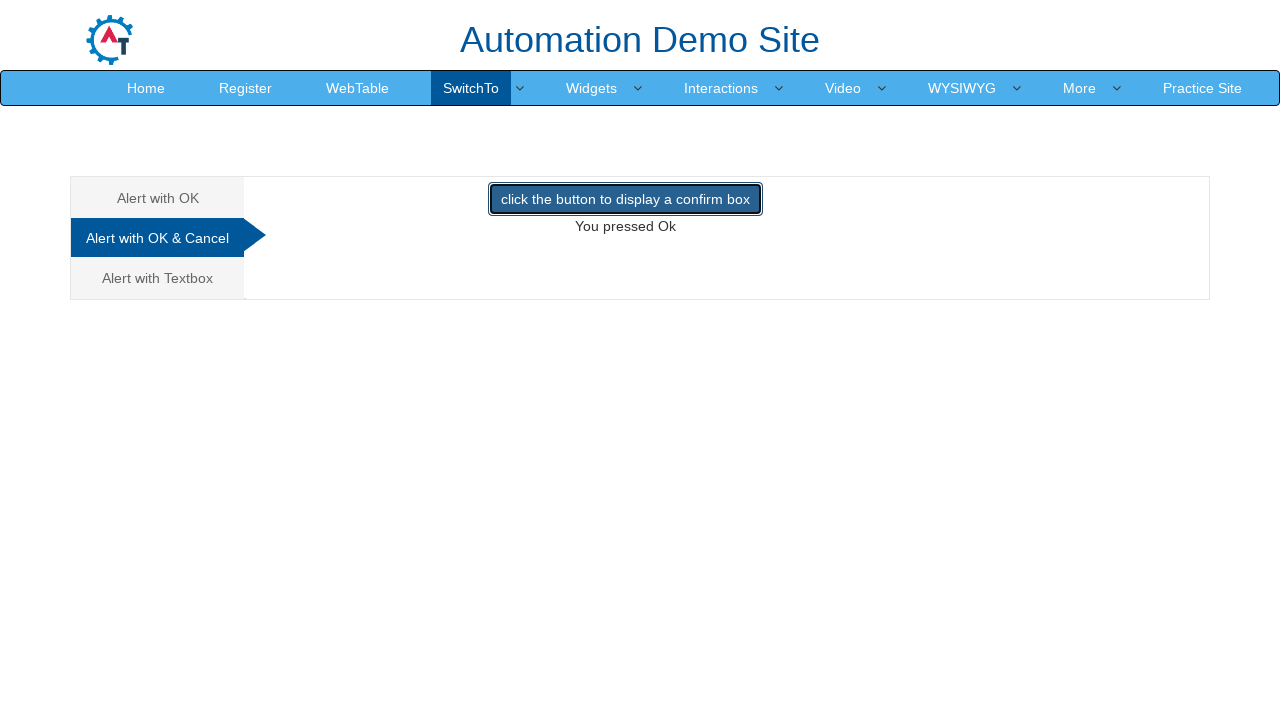

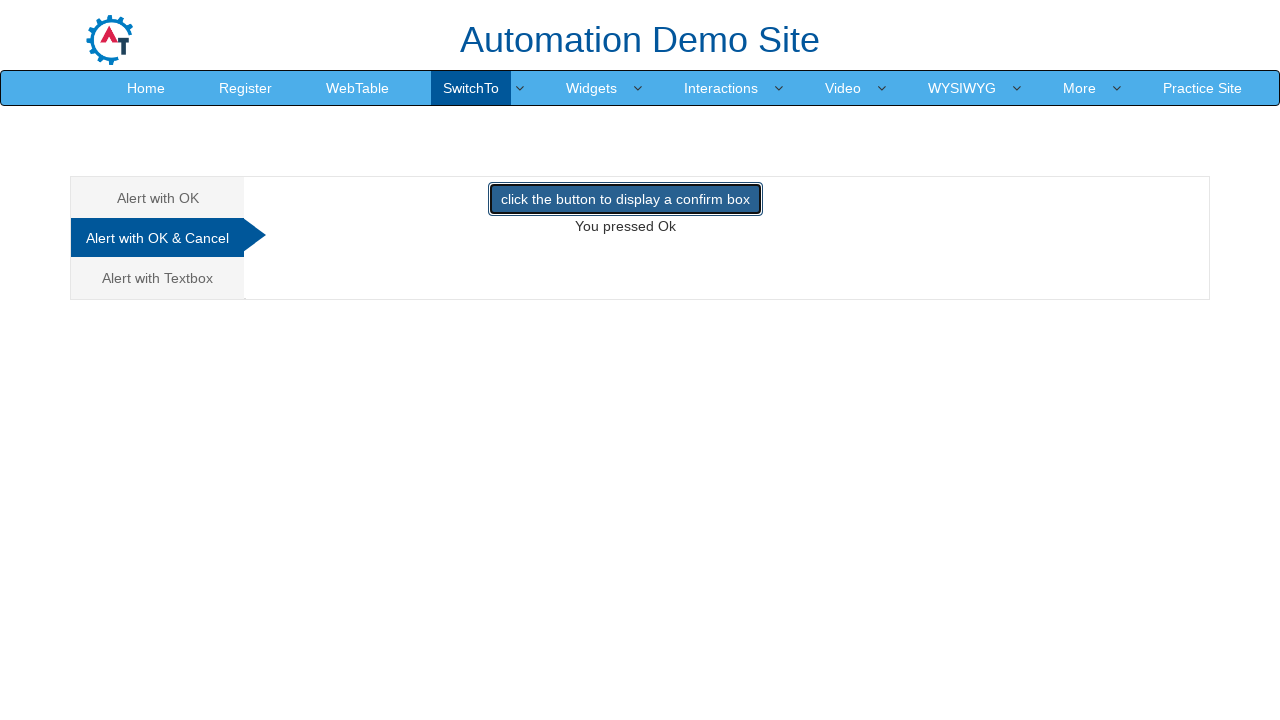